Opens a popup window from the main page and switches between window handles to demonstrate window management

Starting URL: http://omayo.blogspot.com/

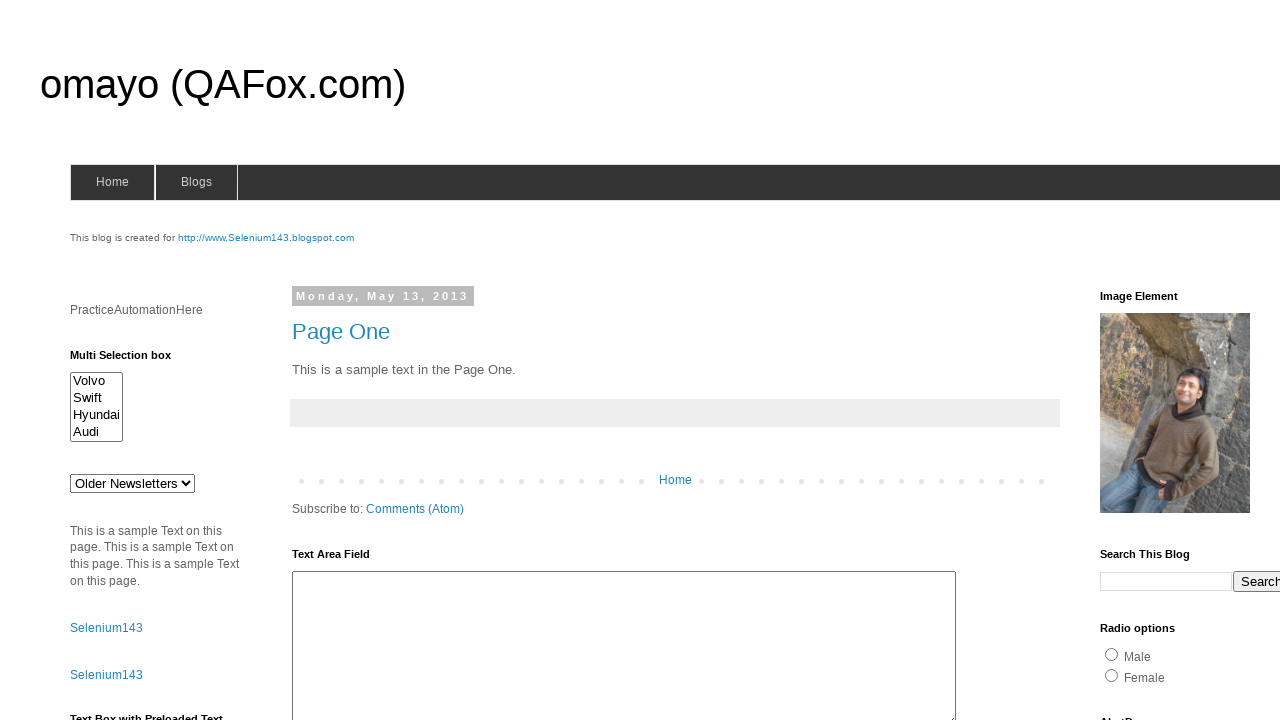

Clicked link to open popup window at (132, 360) on xpath=//a[.='Open a popup window']
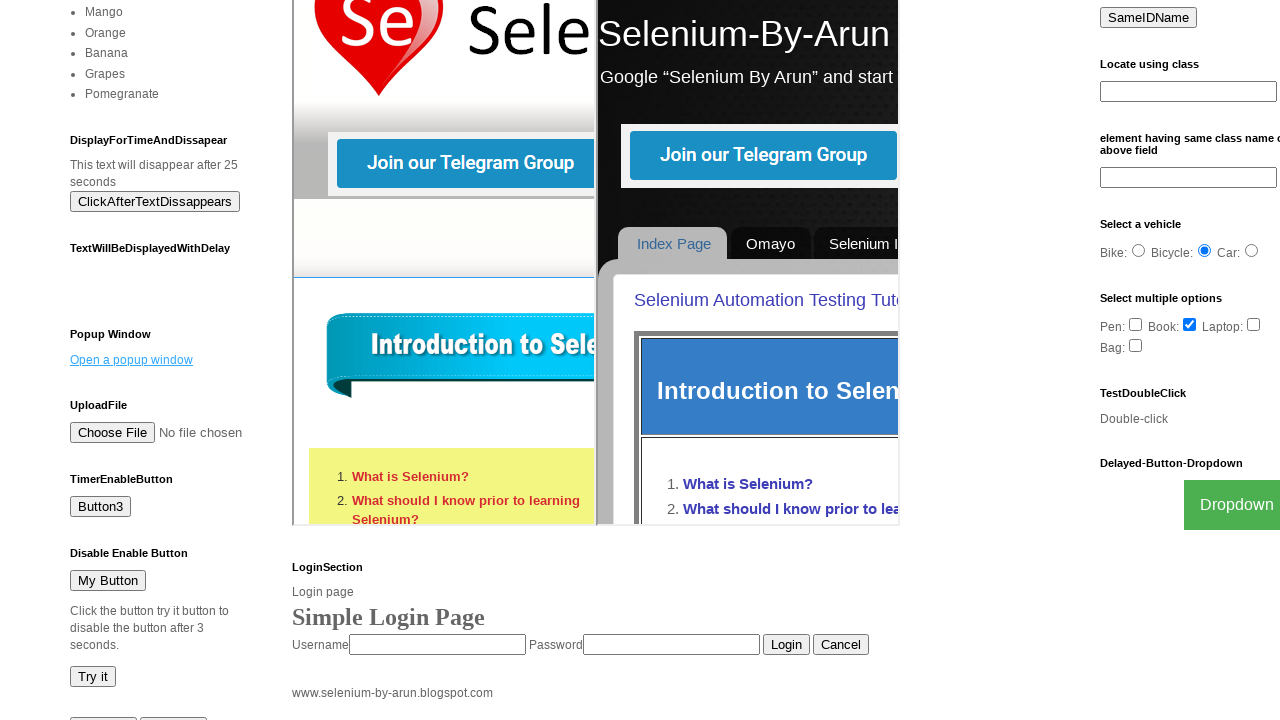

Waited 1 second for popup window to open
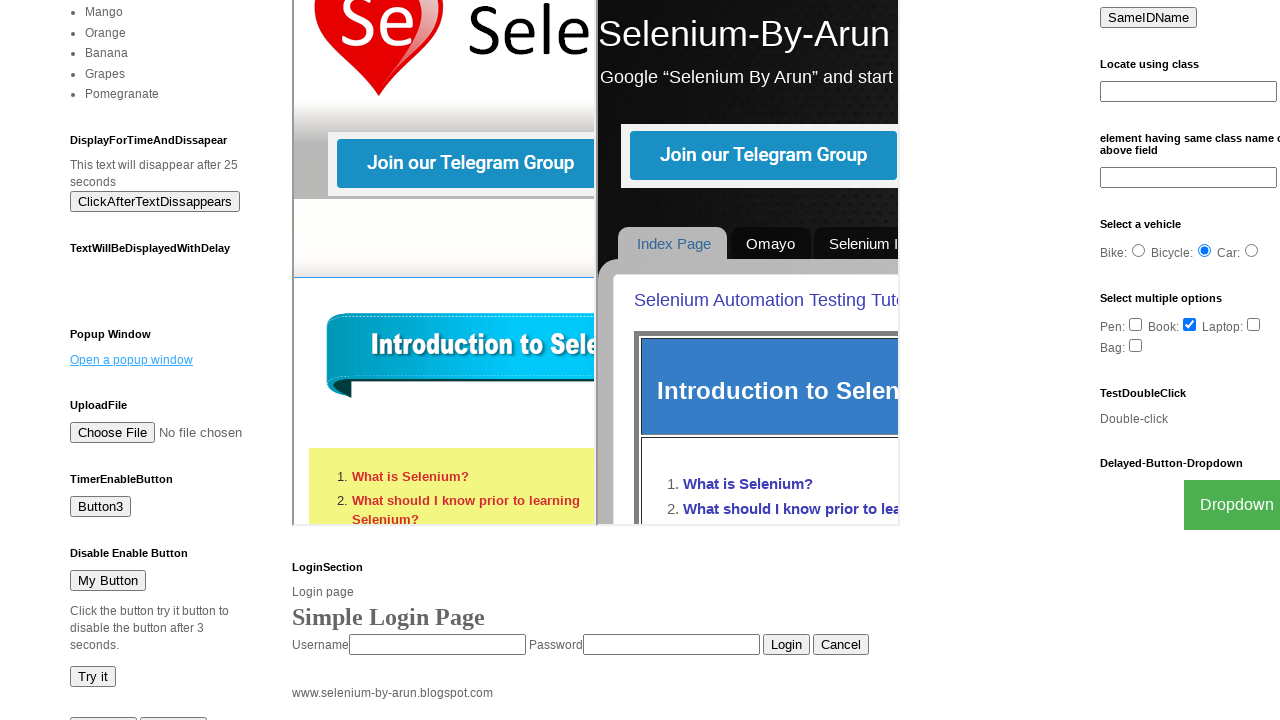

Retrieved all window contexts - found 2 windows
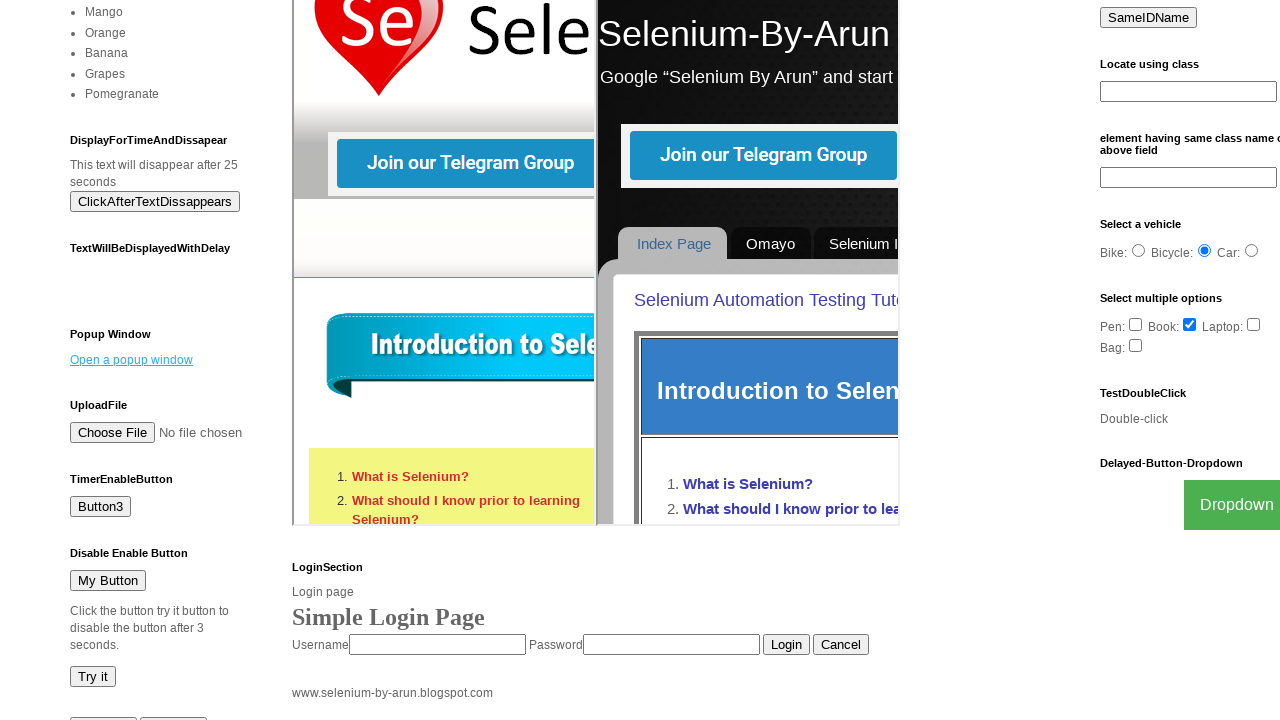

Stored reference to main page
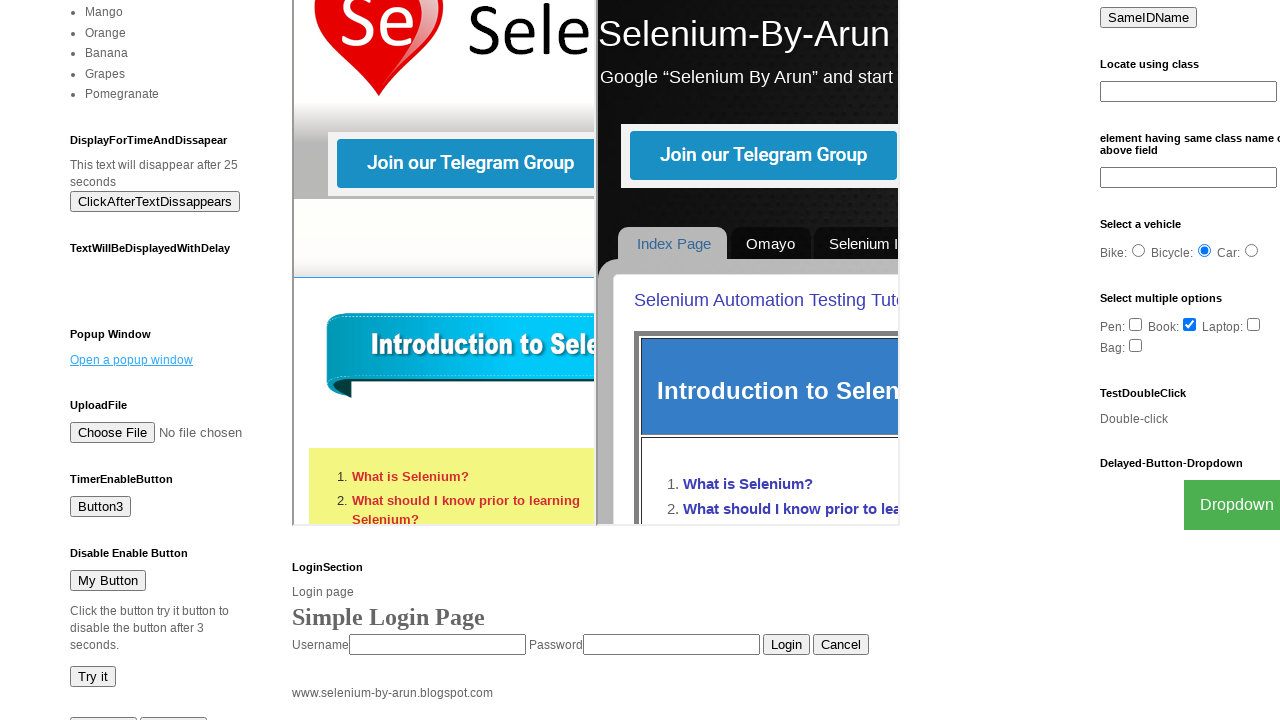

Accessed popup window - main URL: http://omayo.blogspot.com/, popup URL: https://the-internet.herokuapp.com/windows/new
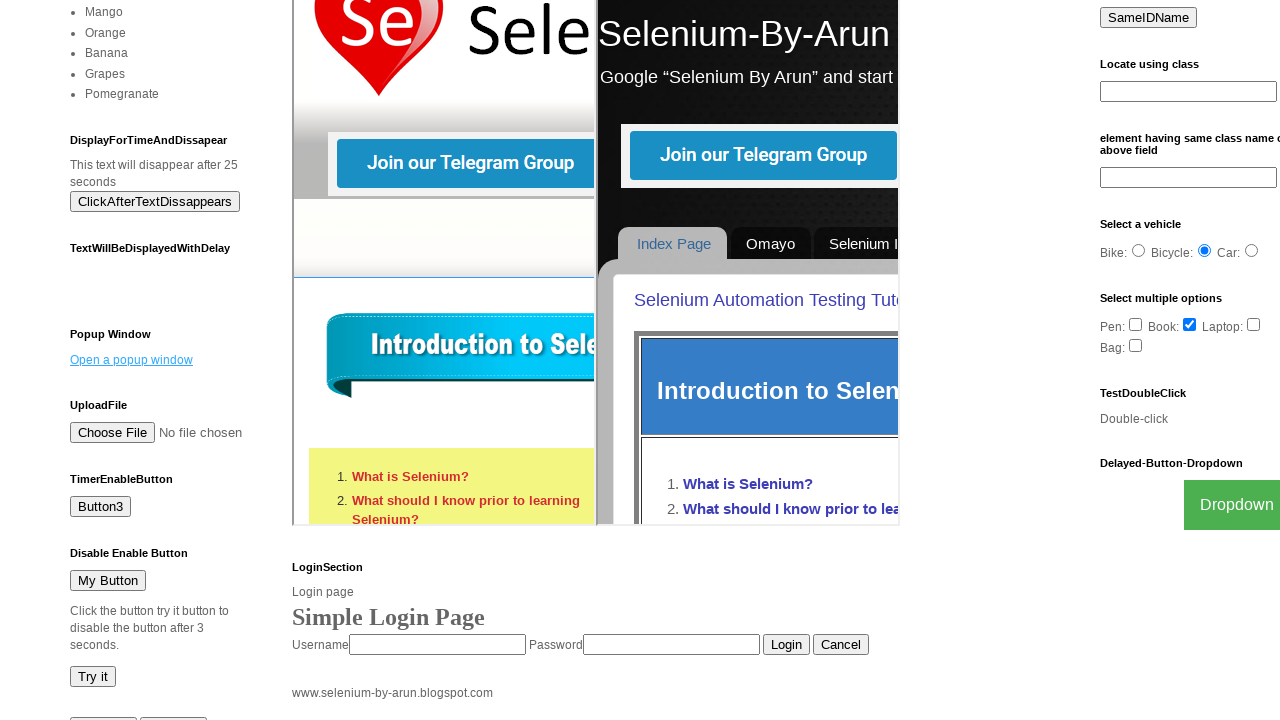

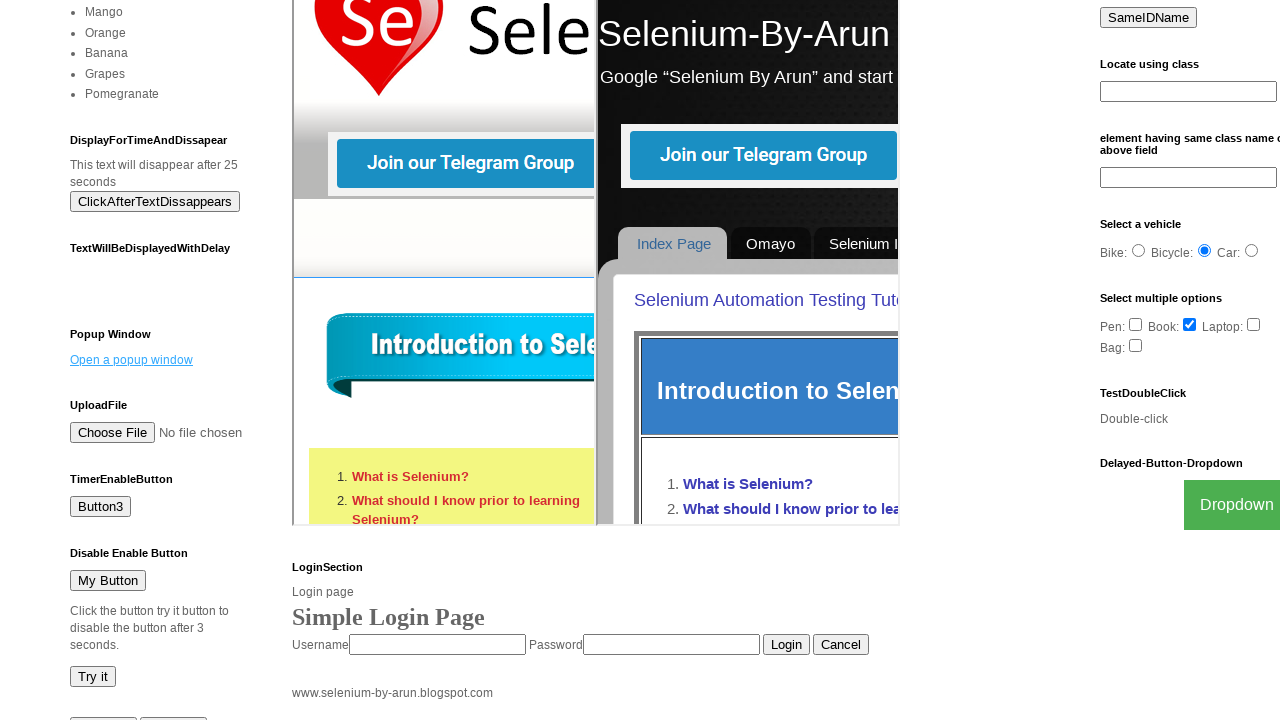